Interacts with the Brazilian DATASUS health statistics portal by selecting multiple options from a dropdown menu using Ctrl+click and then clicking the display button to show results.

Starting URL: http://tabnet.datasus.gov.br/cgi/tabcgi.exe?sih/cnv/qgbr.def

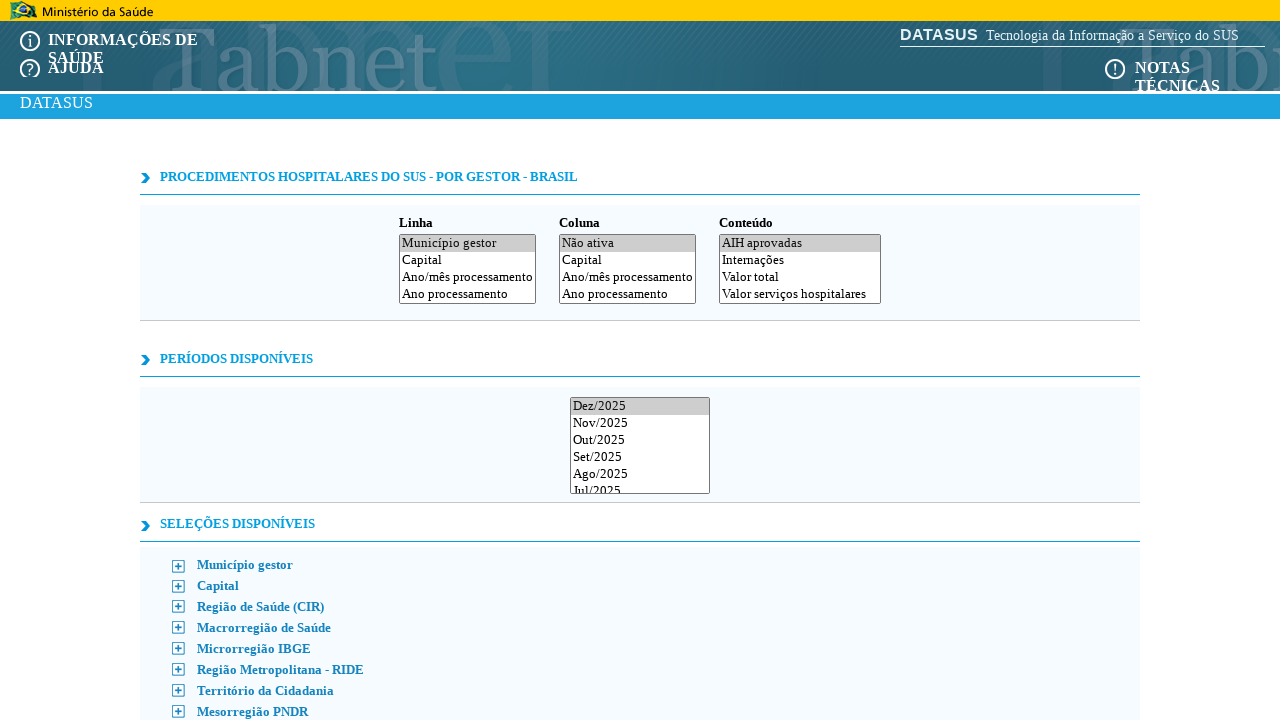

Ctrl+clicked option 2 in dropdown to add to multi-select at (800, 260) on //select[@id="I"]/option[2]
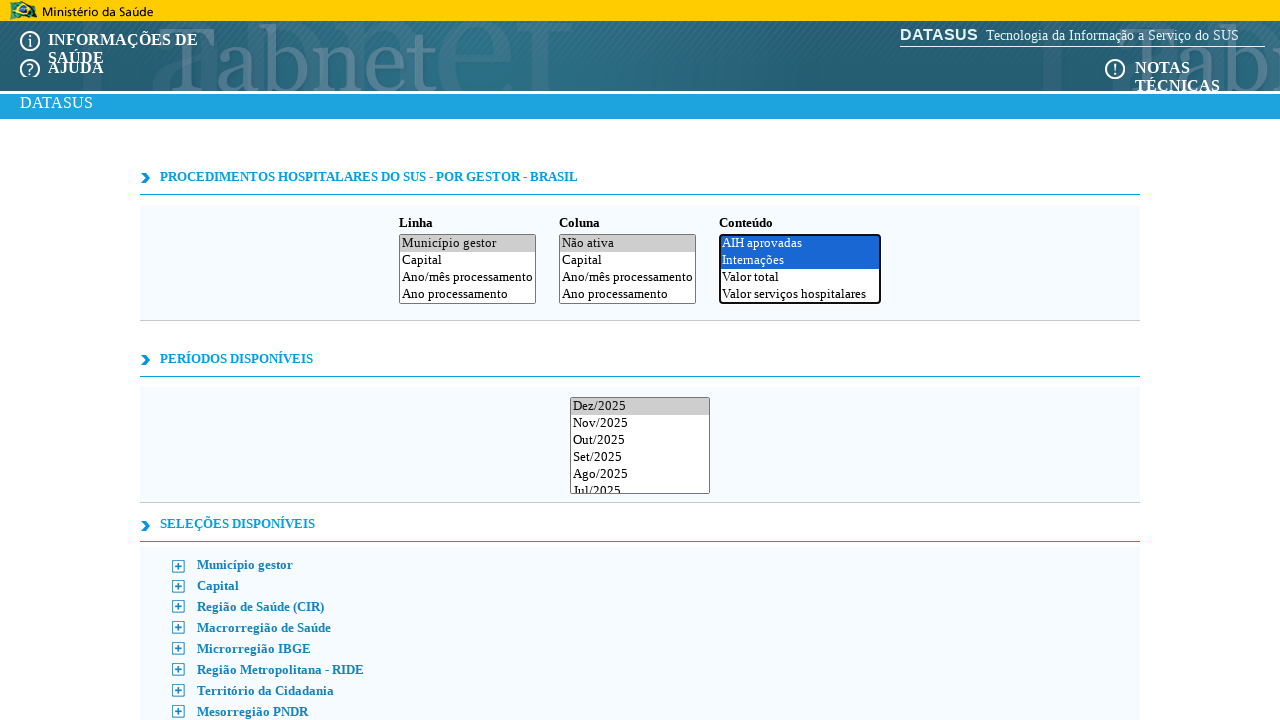

Ctrl+clicked option 3 in dropdown to add to multi-select at (800, 278) on //select[@id="I"]/option[3]
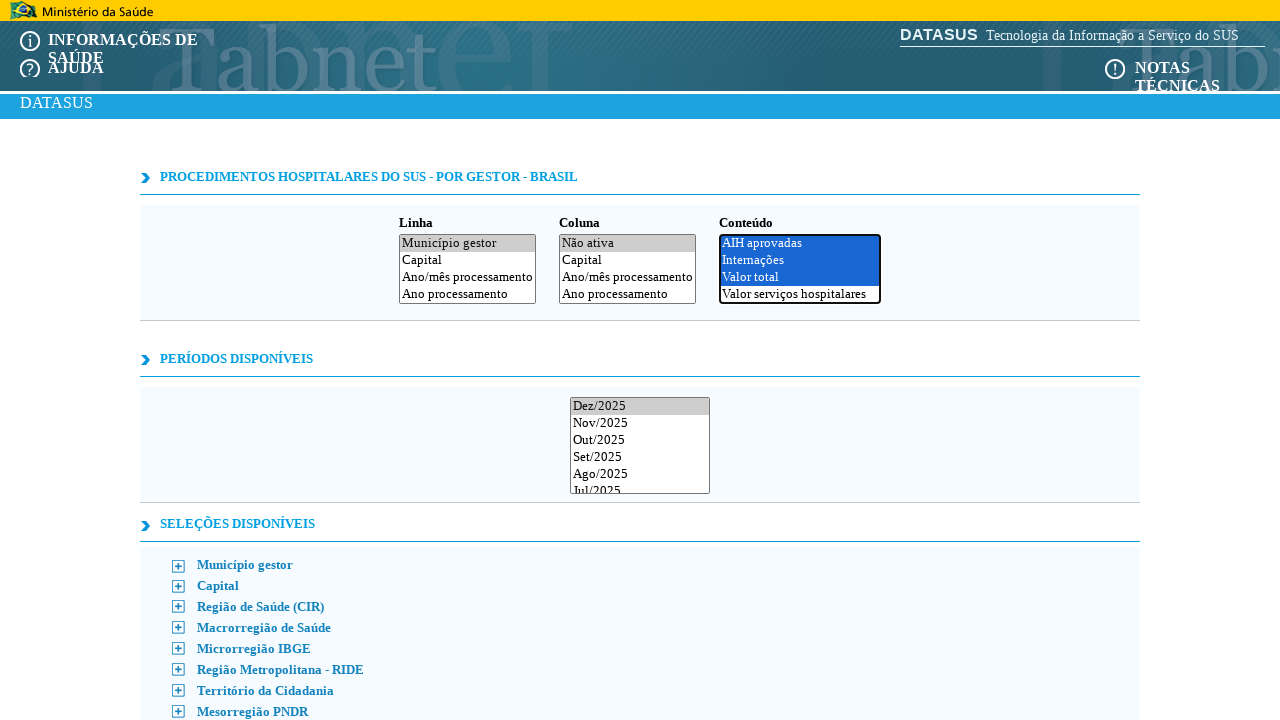

Ctrl+clicked option 4 in dropdown to add to multi-select at (800, 294) on //select[@id="I"]/option[4]
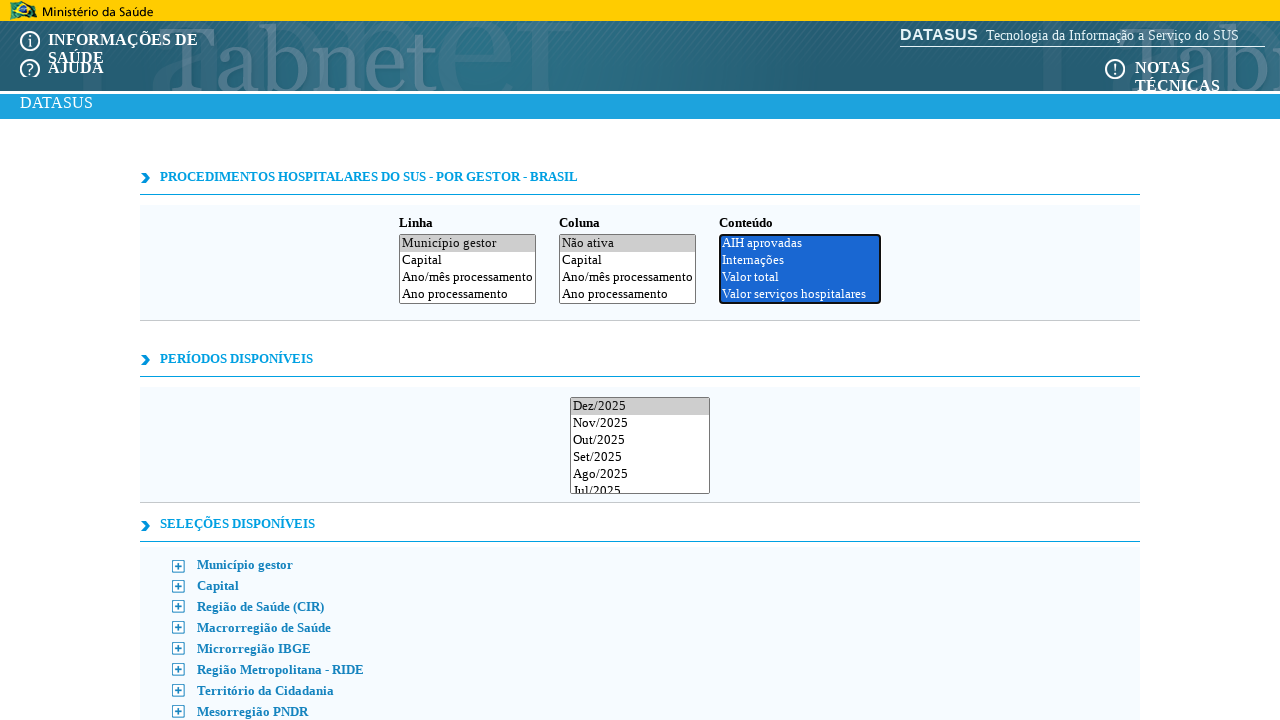

Ctrl+clicked option 5 in dropdown to add to multi-select at (800, 268) on //select[@id="I"]/option[5]
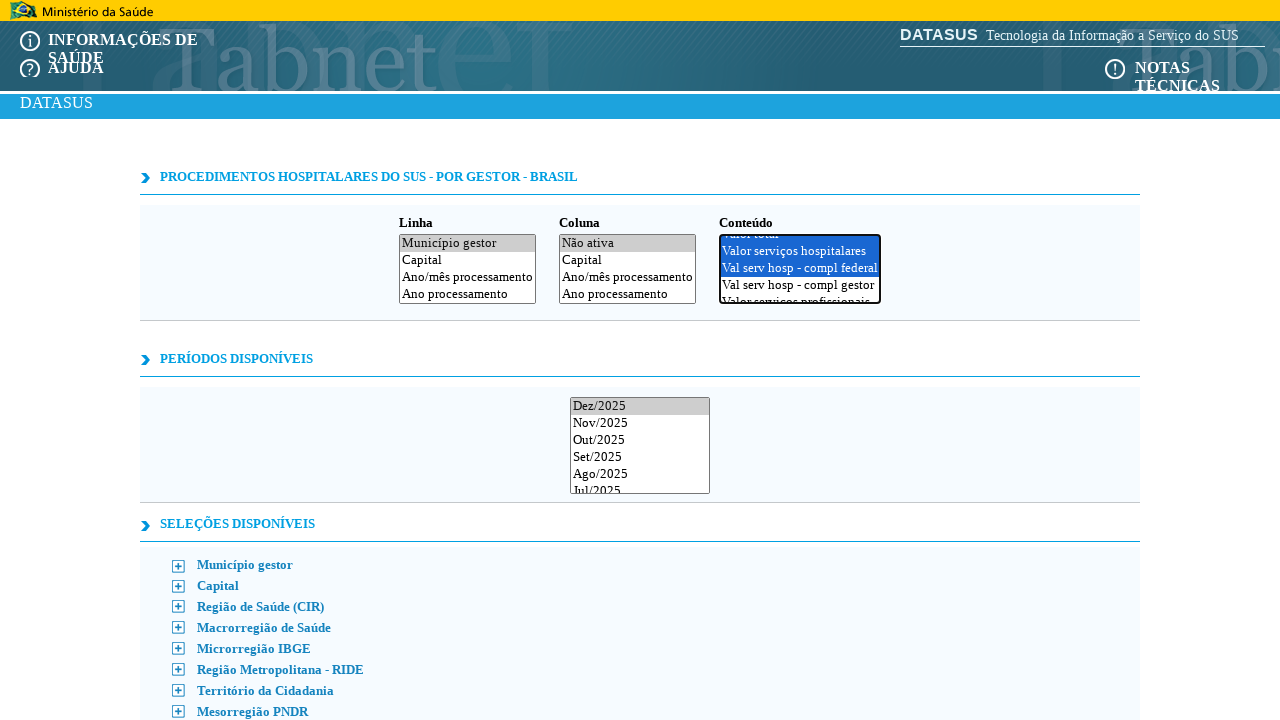

Ctrl+clicked option 6 in dropdown to add to multi-select at (800, 286) on //select[@id="I"]/option[6]
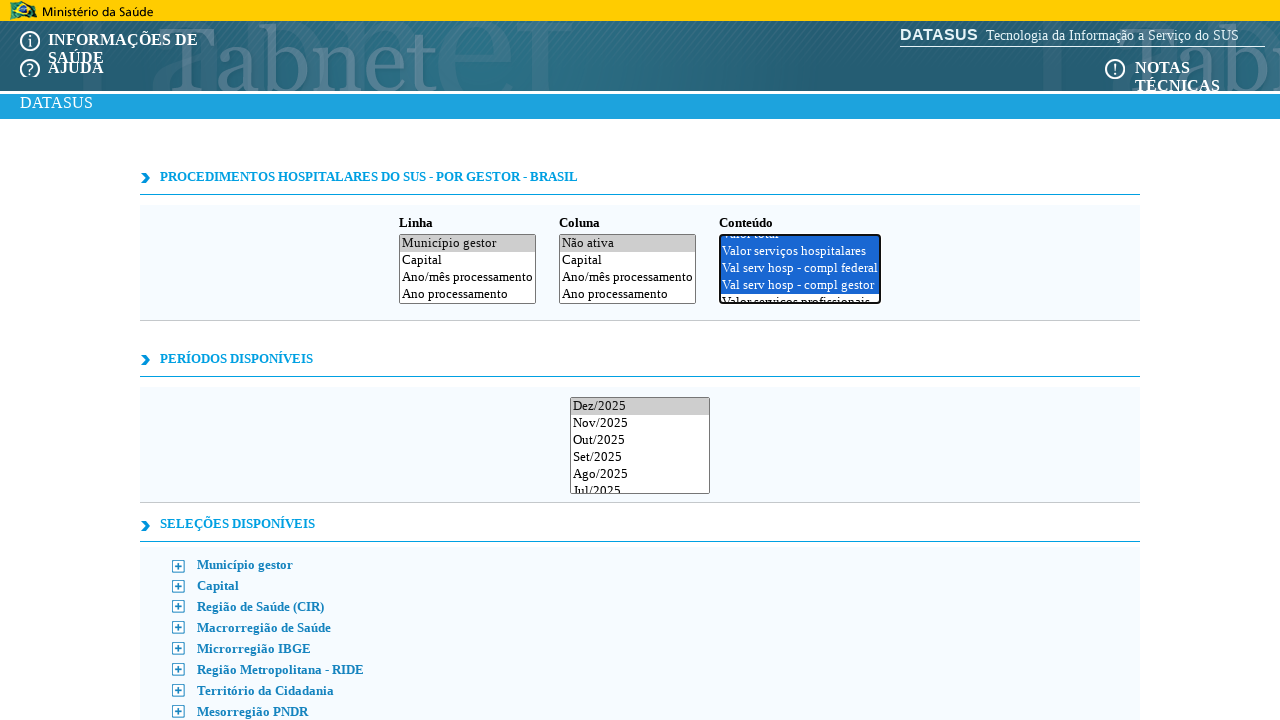

Ctrl+clicked option 7 in dropdown to add to multi-select at (800, 294) on //select[@id="I"]/option[7]
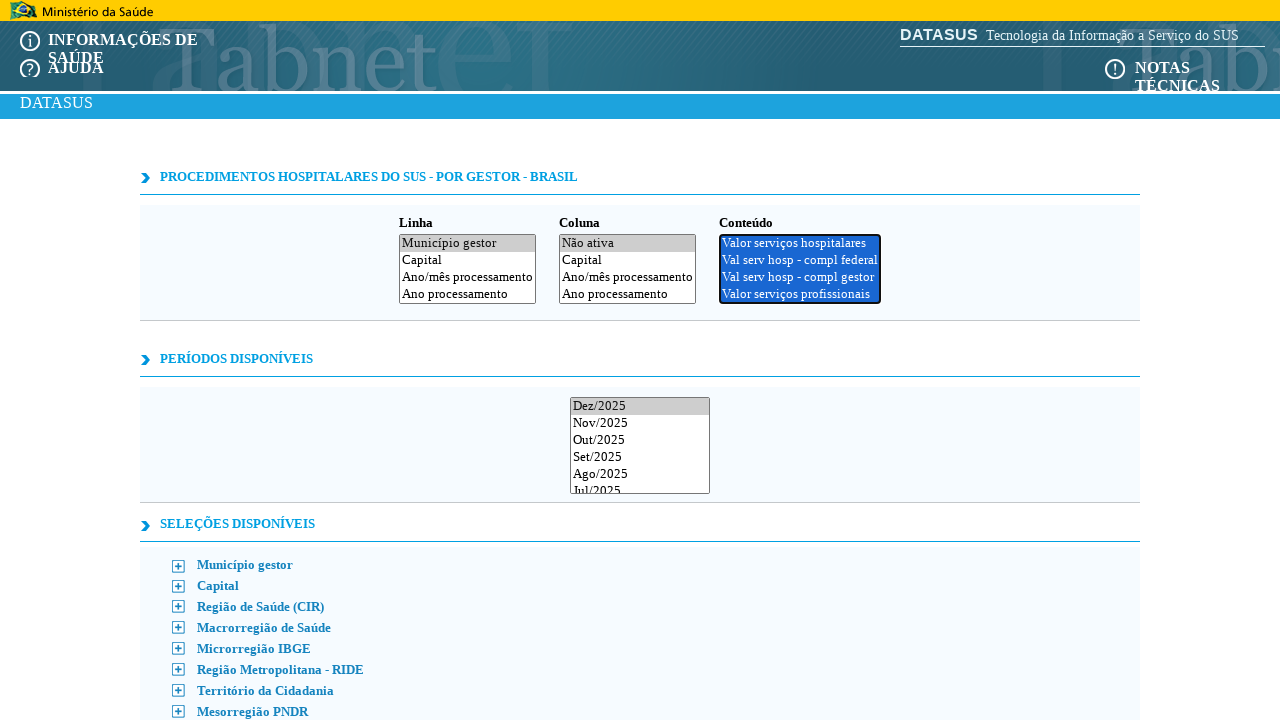

Ctrl+clicked option 8 in dropdown to add to multi-select at (800, 268) on //select[@id="I"]/option[8]
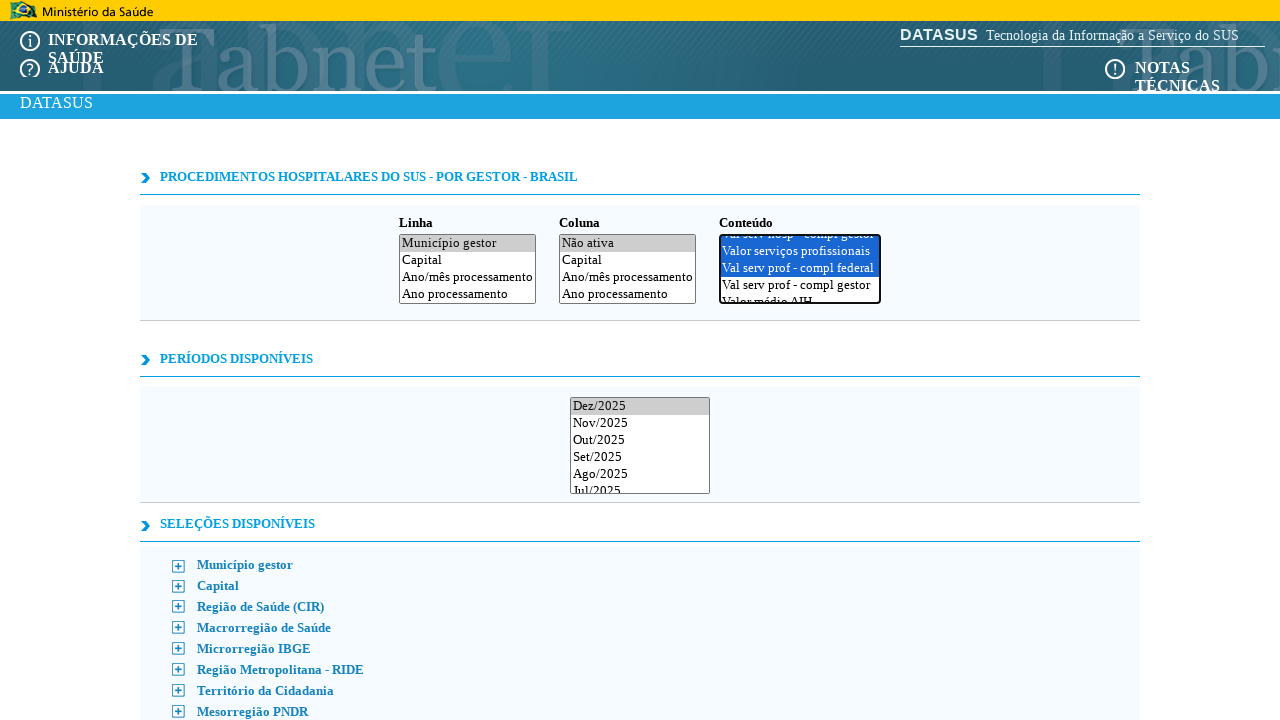

Ctrl+clicked option 9 in dropdown to add to multi-select at (800, 286) on //select[@id="I"]/option[9]
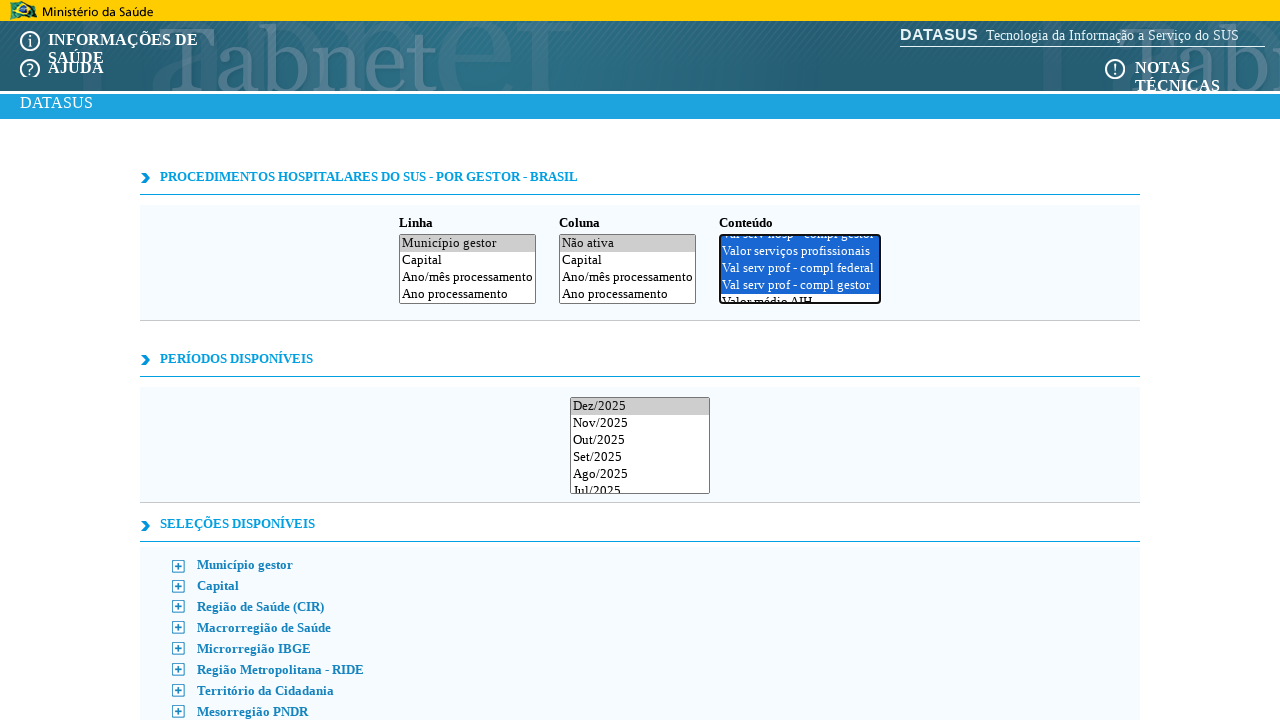

Ctrl+clicked option 10 in dropdown to add to multi-select at (800, 294) on //select[@id="I"]/option[10]
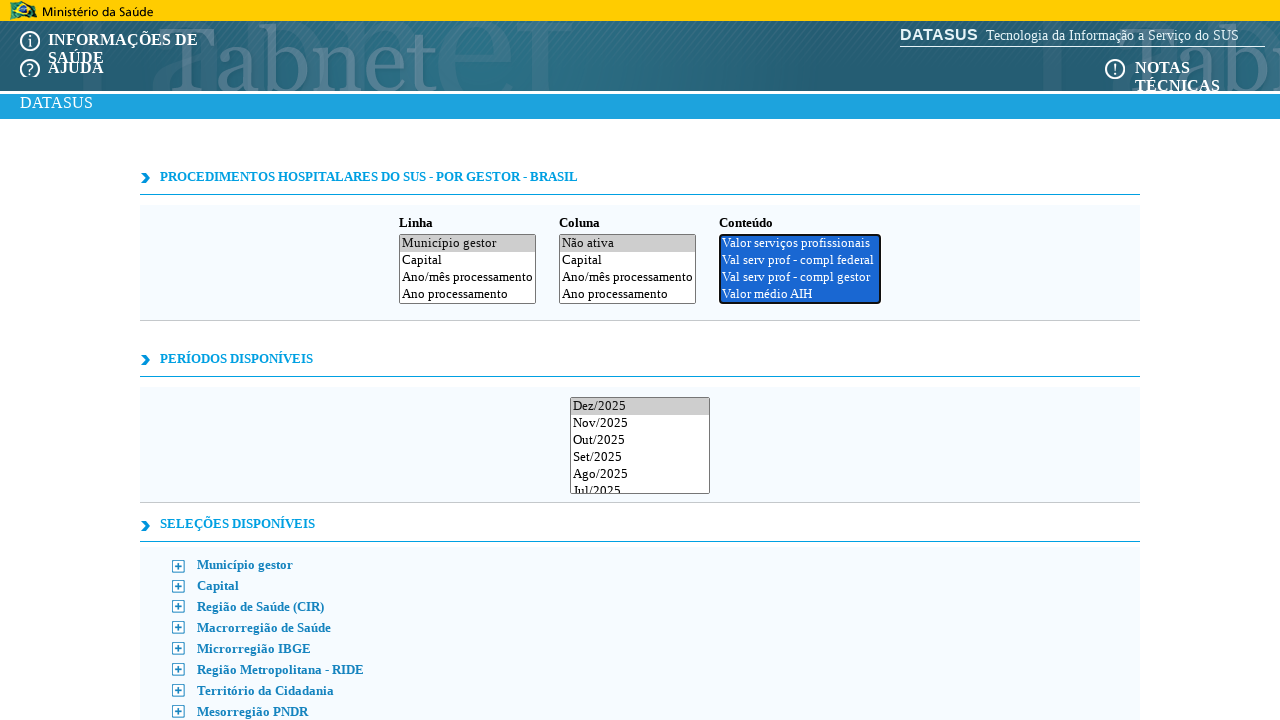

Ctrl+clicked option 11 in dropdown to add to multi-select at (800, 268) on //select[@id="I"]/option[11]
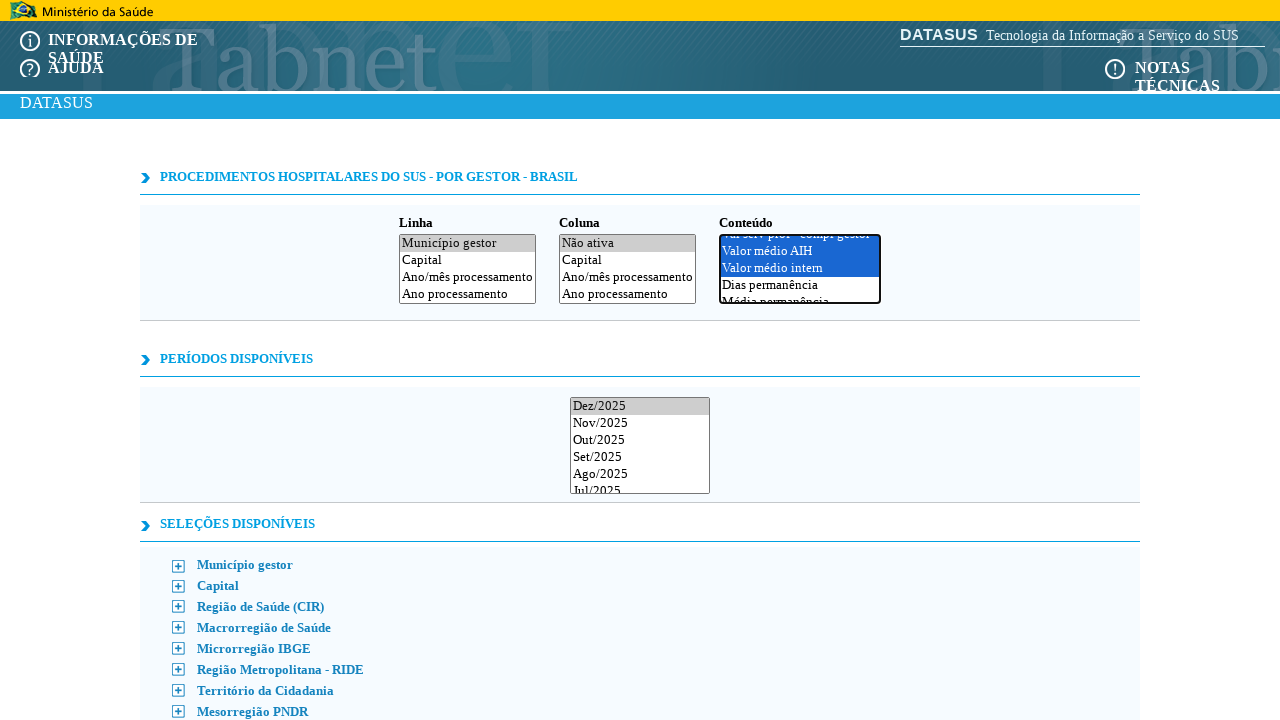

Ctrl+clicked option 12 in dropdown to add to multi-select at (800, 286) on //select[@id="I"]/option[12]
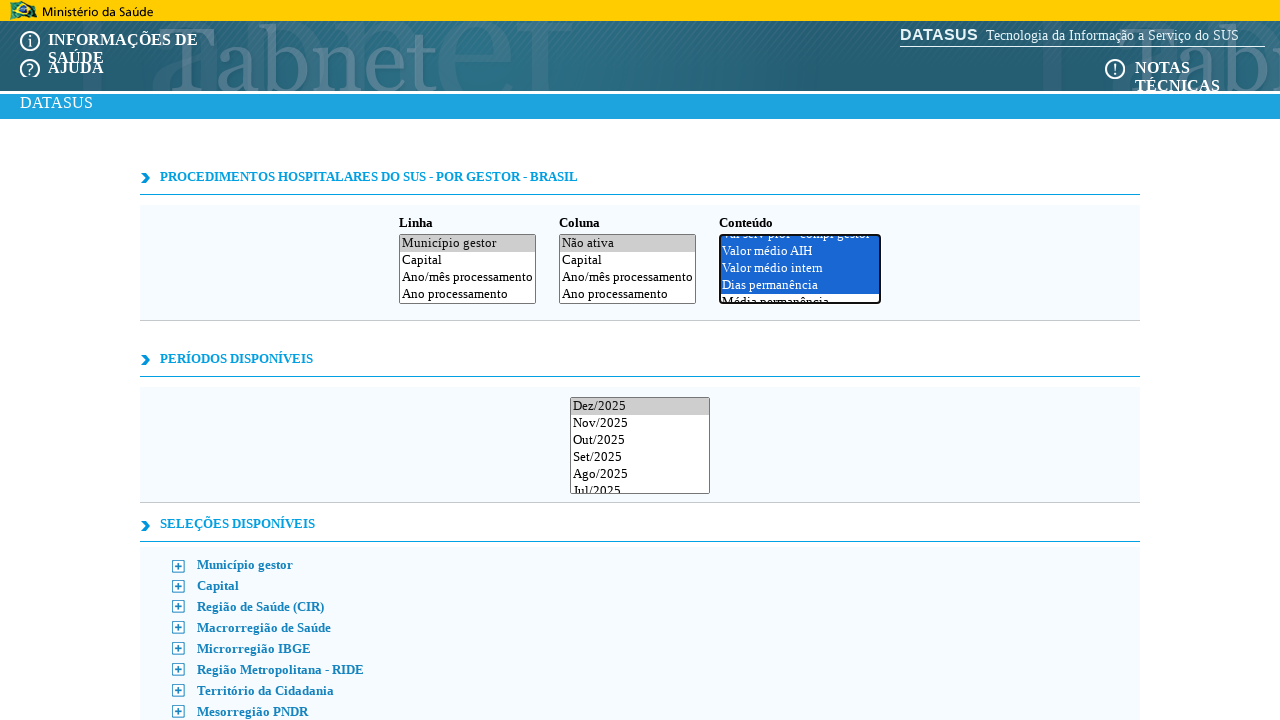

Ctrl+clicked option 13 in dropdown to add to multi-select at (800, 294) on //select[@id="I"]/option[13]
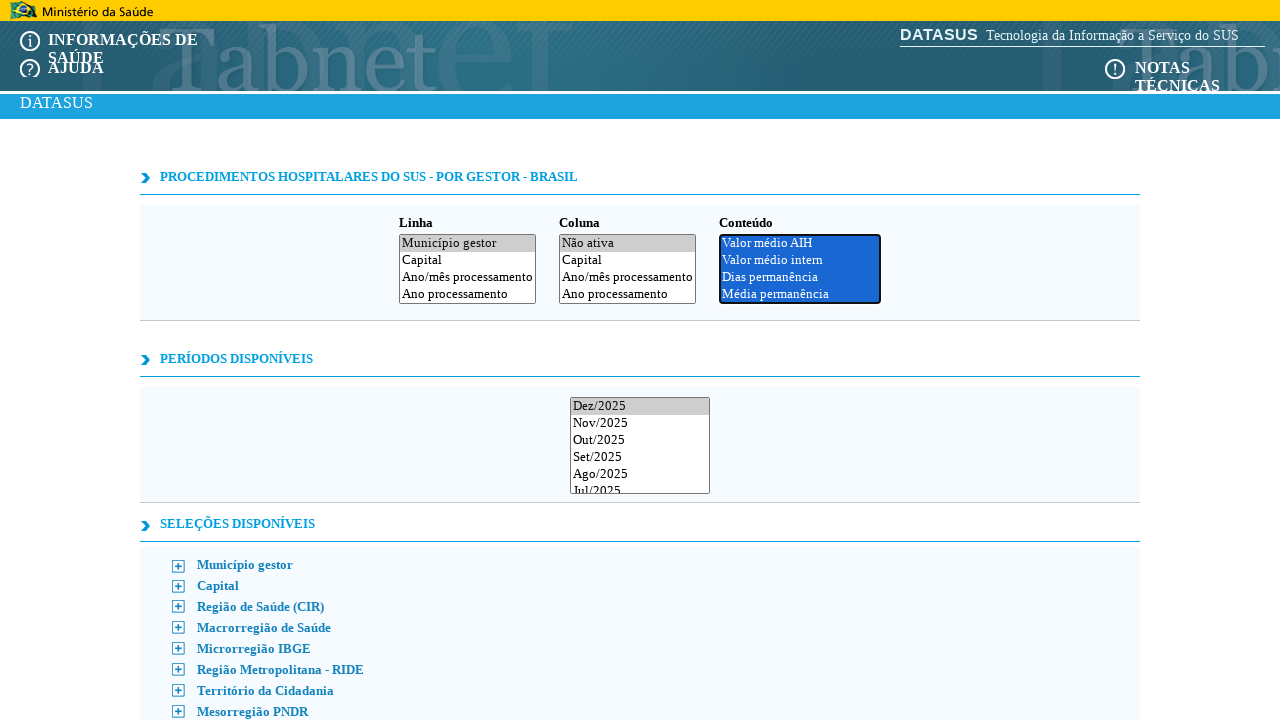

Ctrl+clicked option 14 in dropdown to add to multi-select at (800, 278) on //select[@id="I"]/option[14]
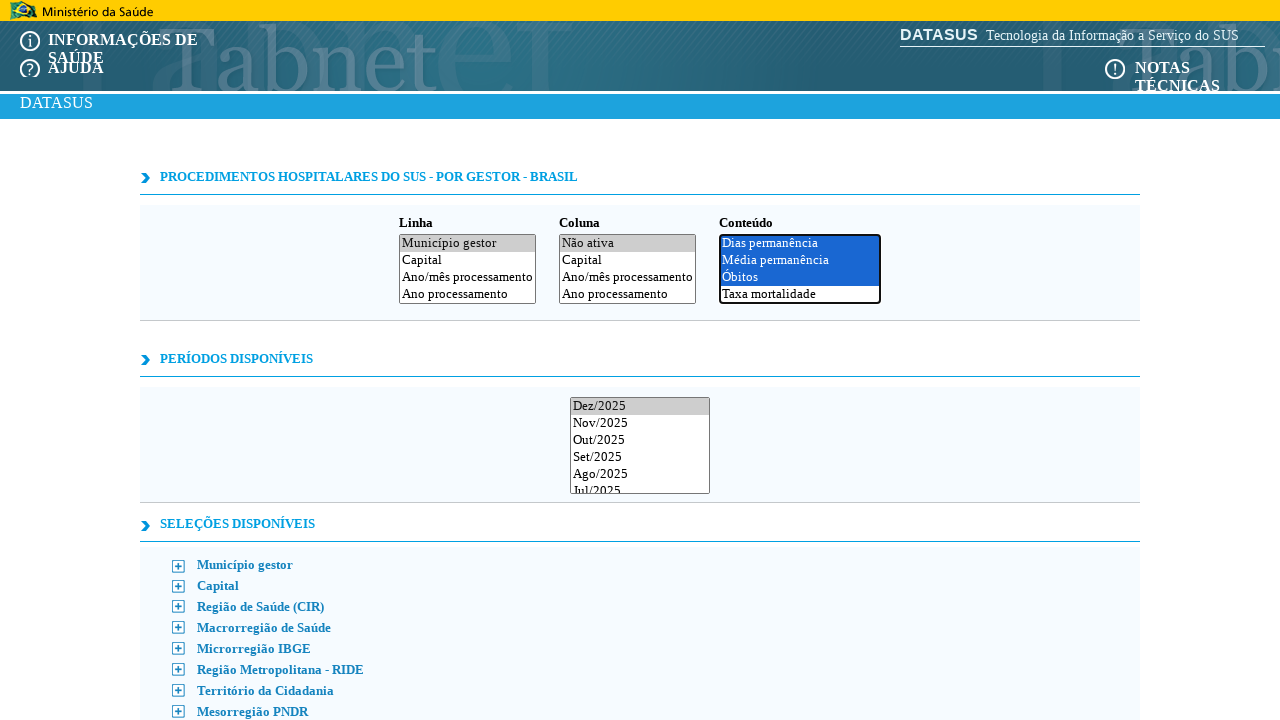

Ctrl+clicked option 15 in dropdown to add to multi-select at (800, 294) on //select[@id="I"]/option[15]
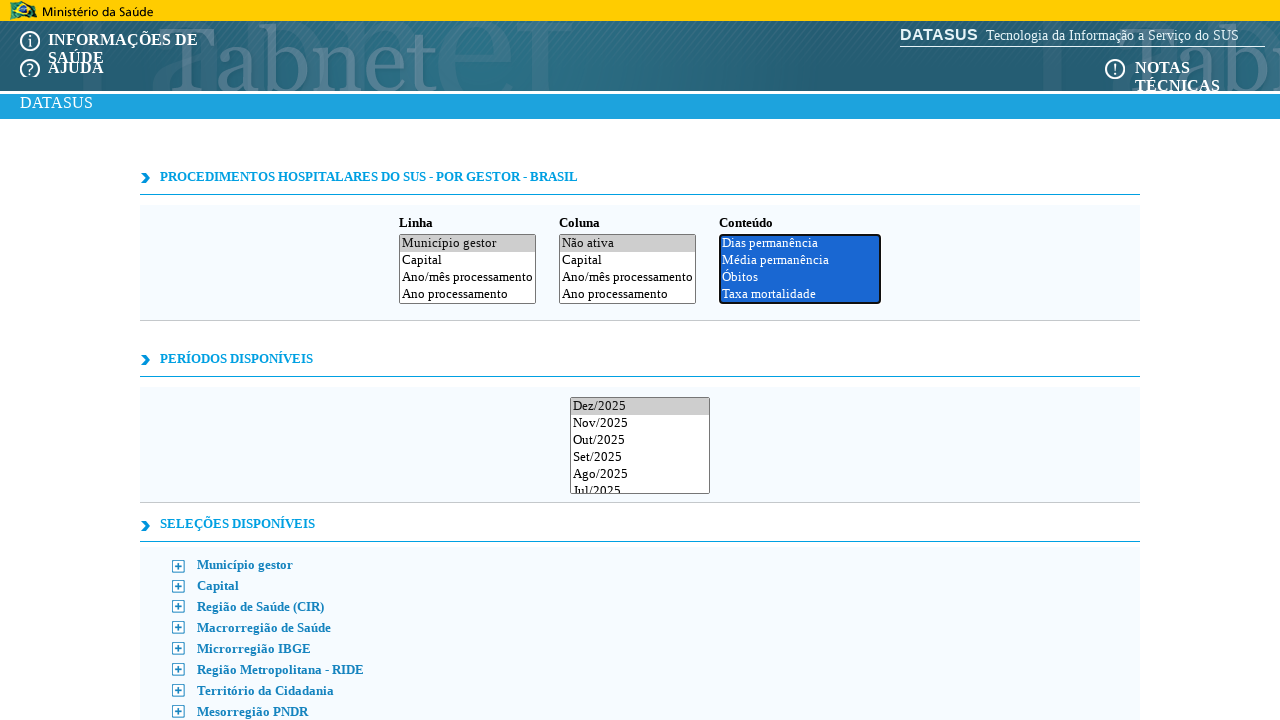

Clicked the 'Mostra' (Show) button to display results at (596, 402) on input.mostra
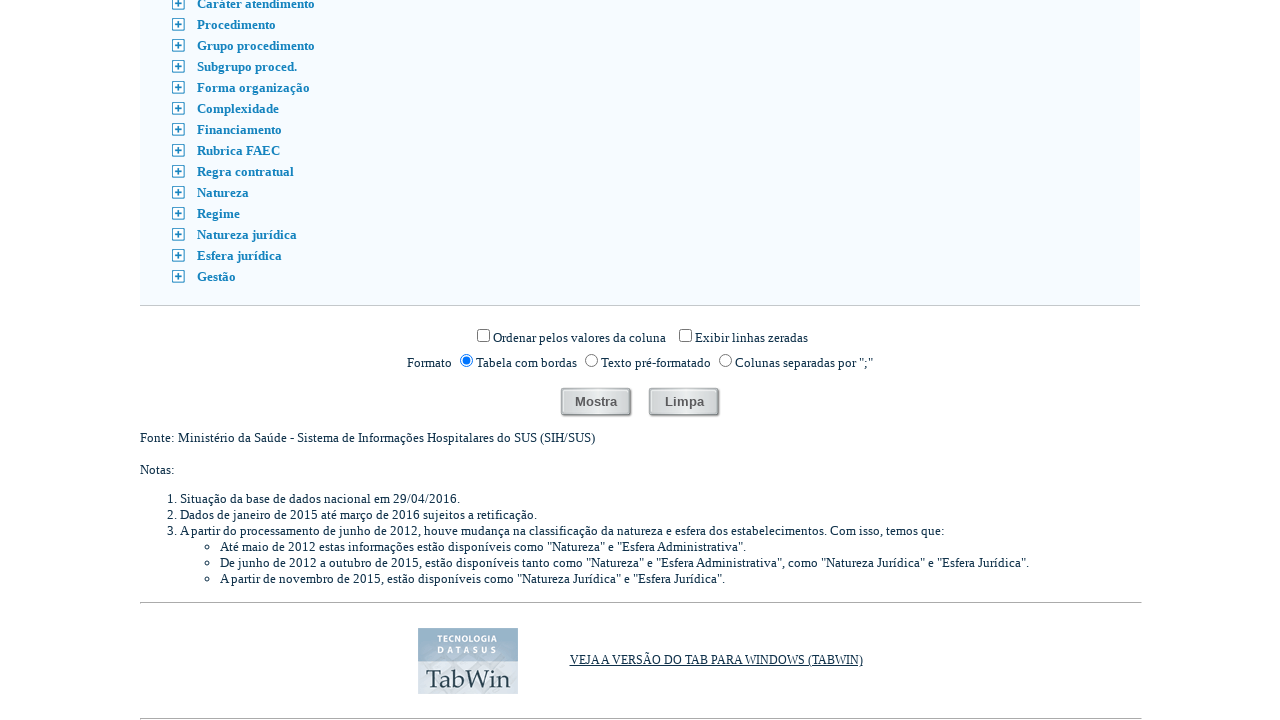

Results page loaded and network became idle
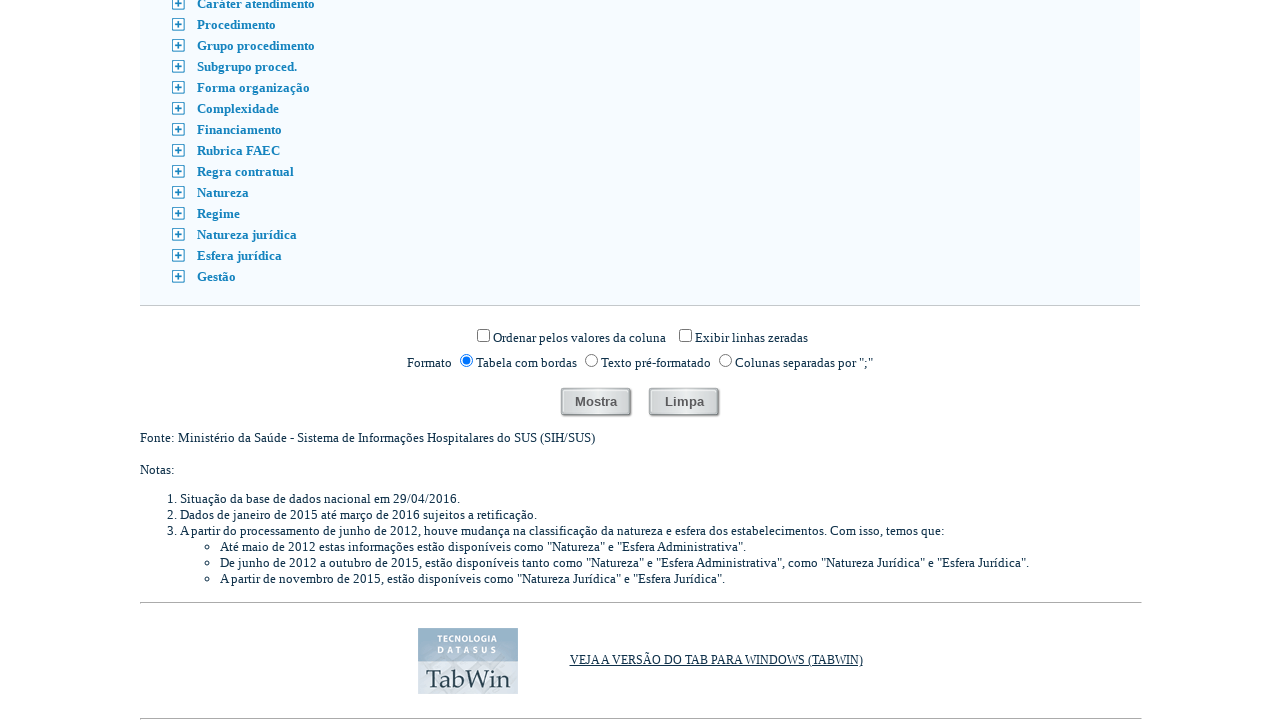

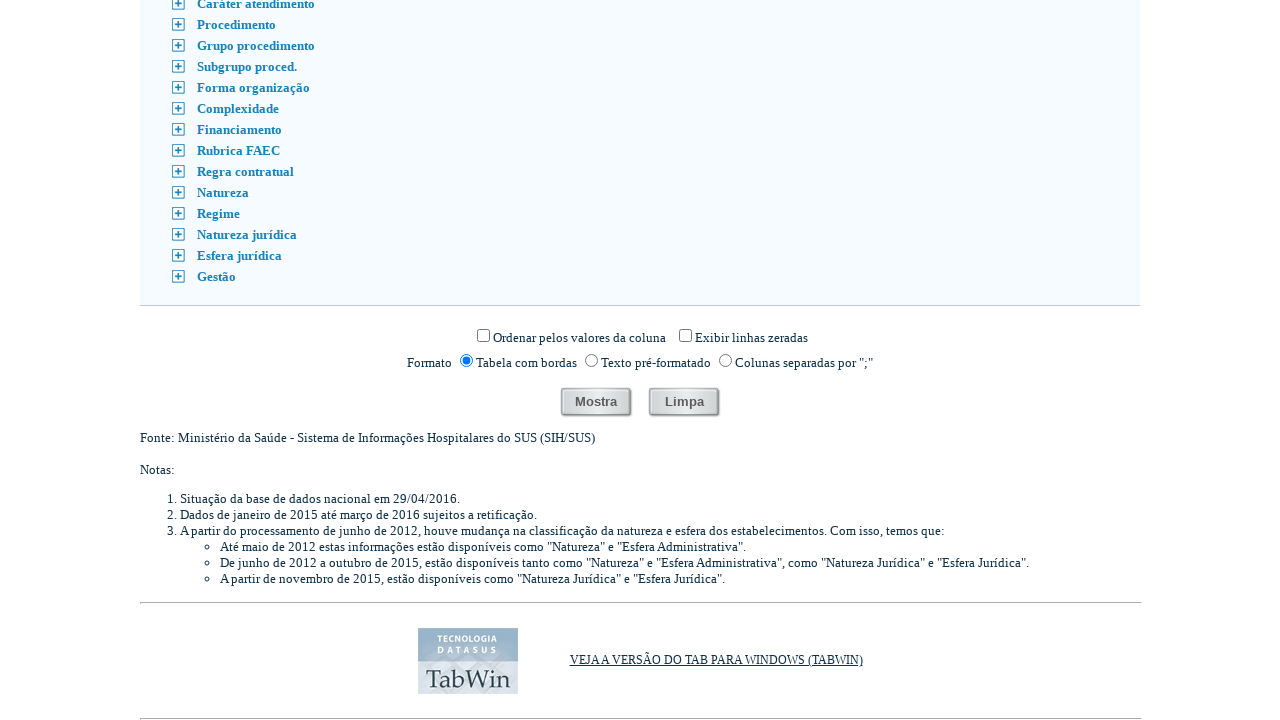